Tests the search functionality on TossInvest by pressing '/' to open the search modal, entering a company name, and submitting the search

Starting URL: https://www.tossinvest.com/

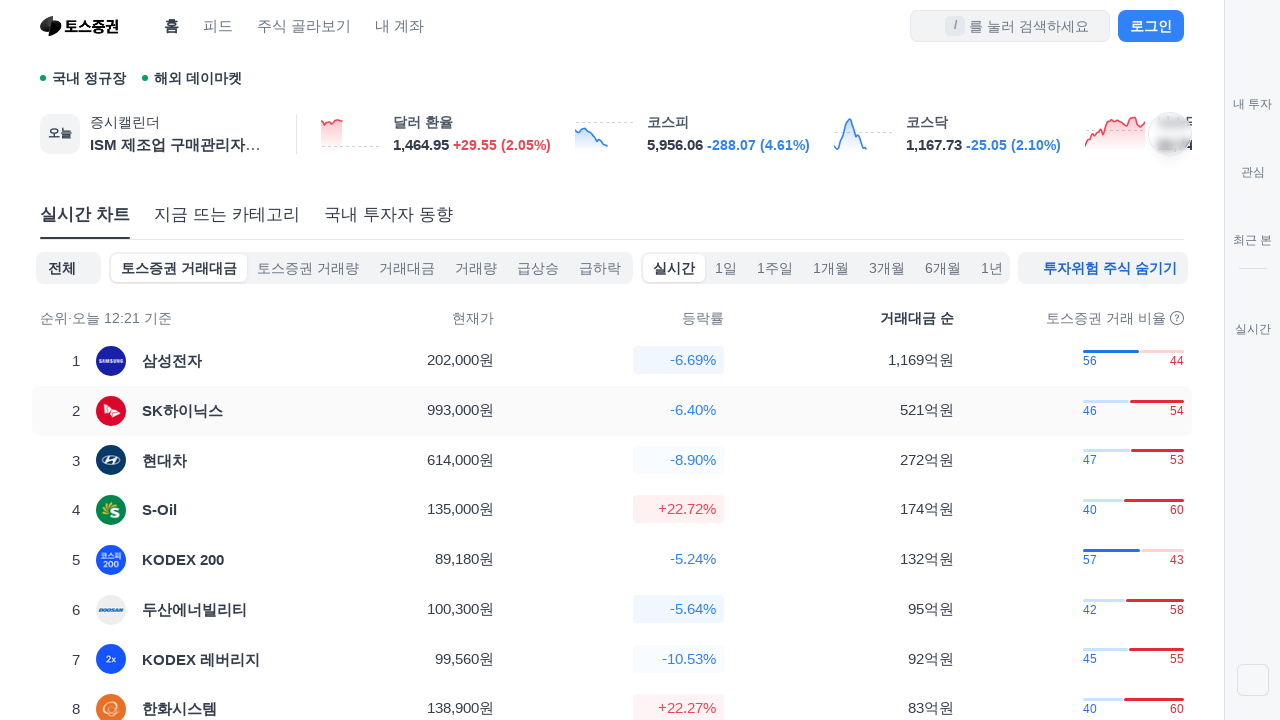

Pressed '/' key to open search modal on body
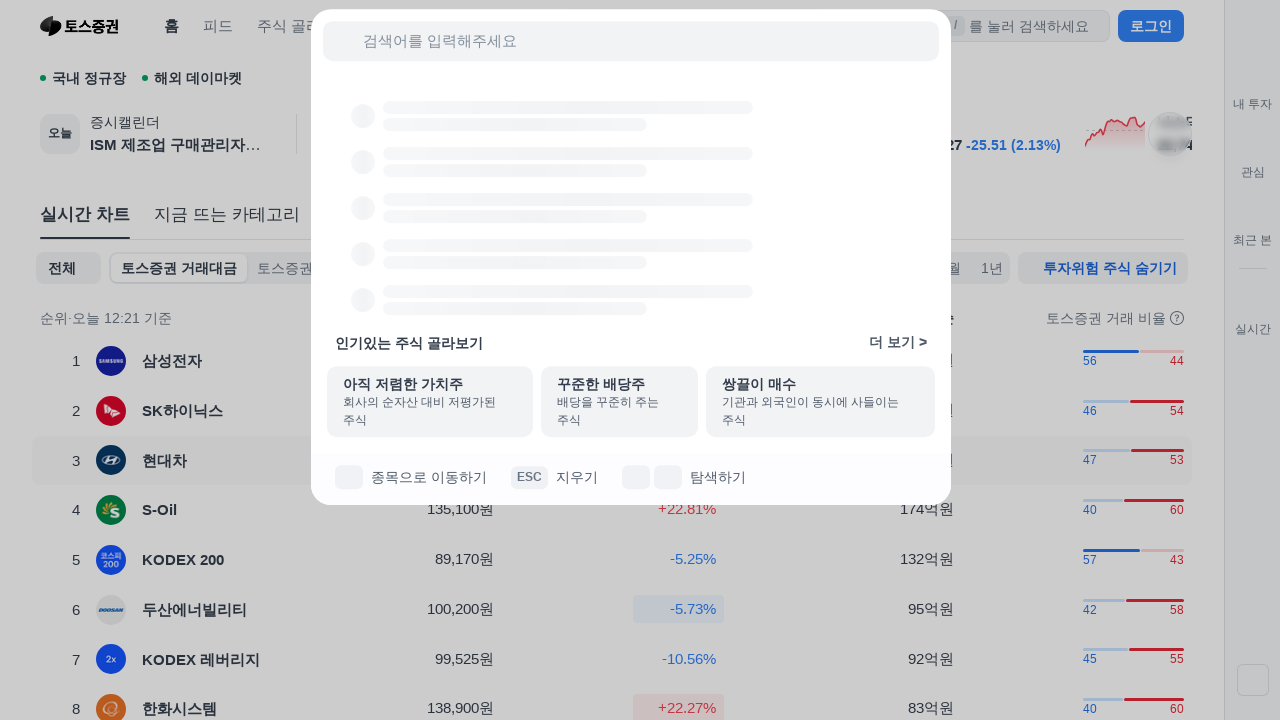

Search input field appeared
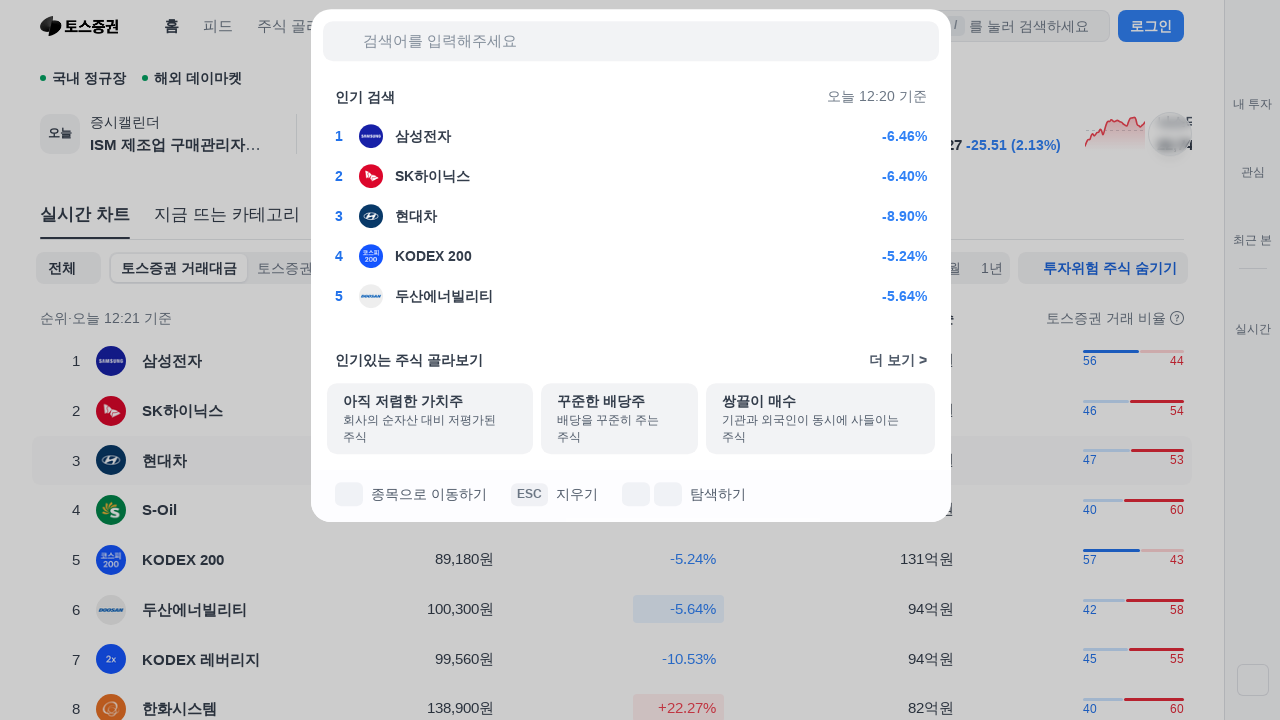

Entered company name '현대자동차' in search field on input[placeholder='검색어를 입력해주세요']
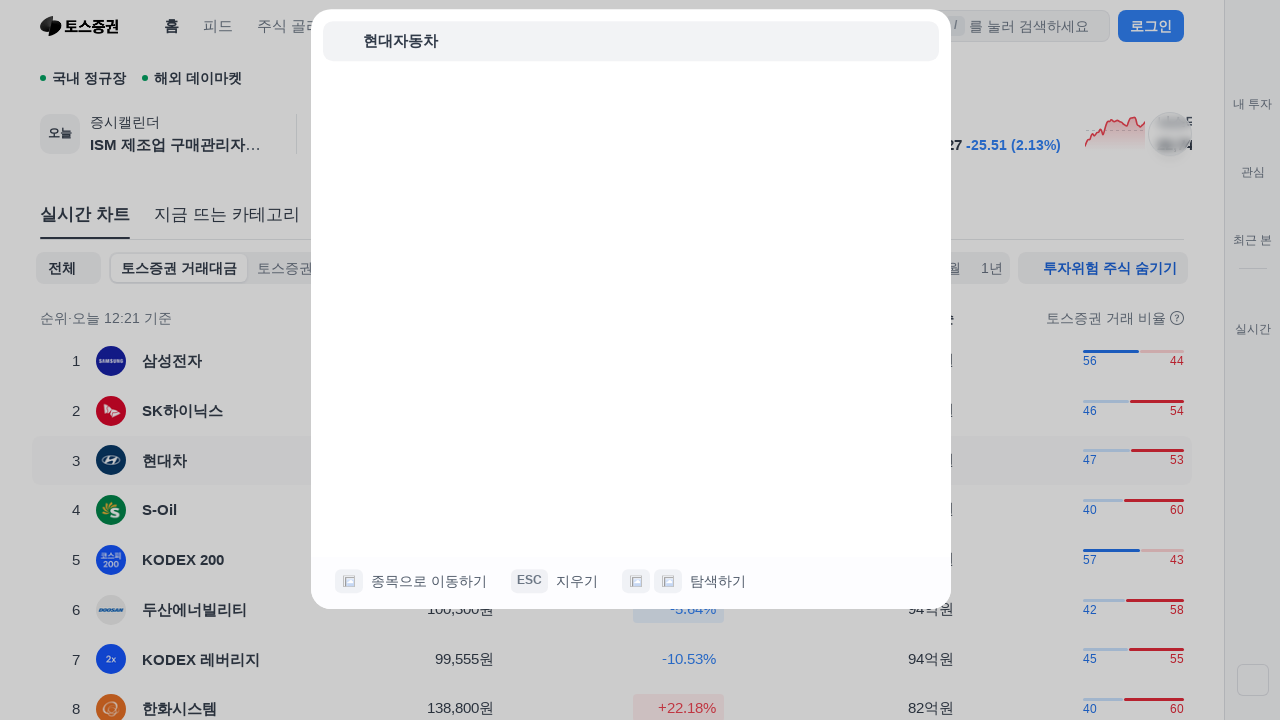

Pressed Enter to submit search on input[placeholder='검색어를 입력해주세요']
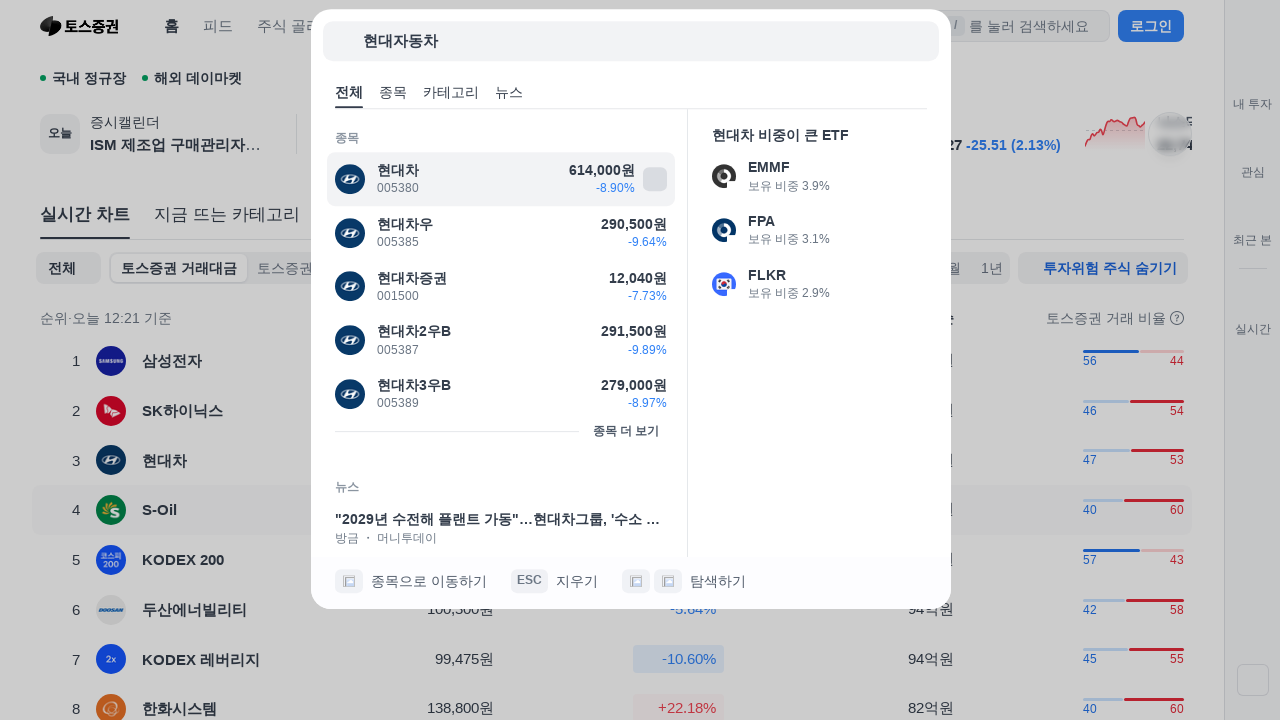

Waited for search results to load
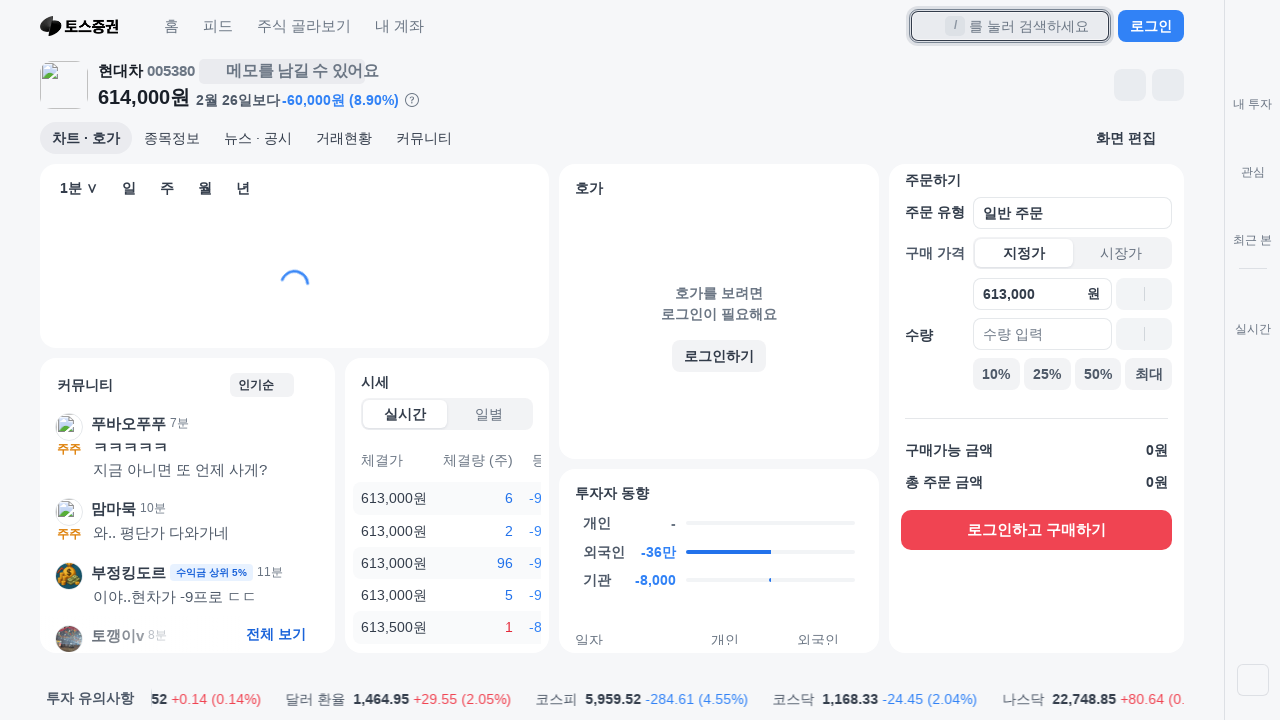

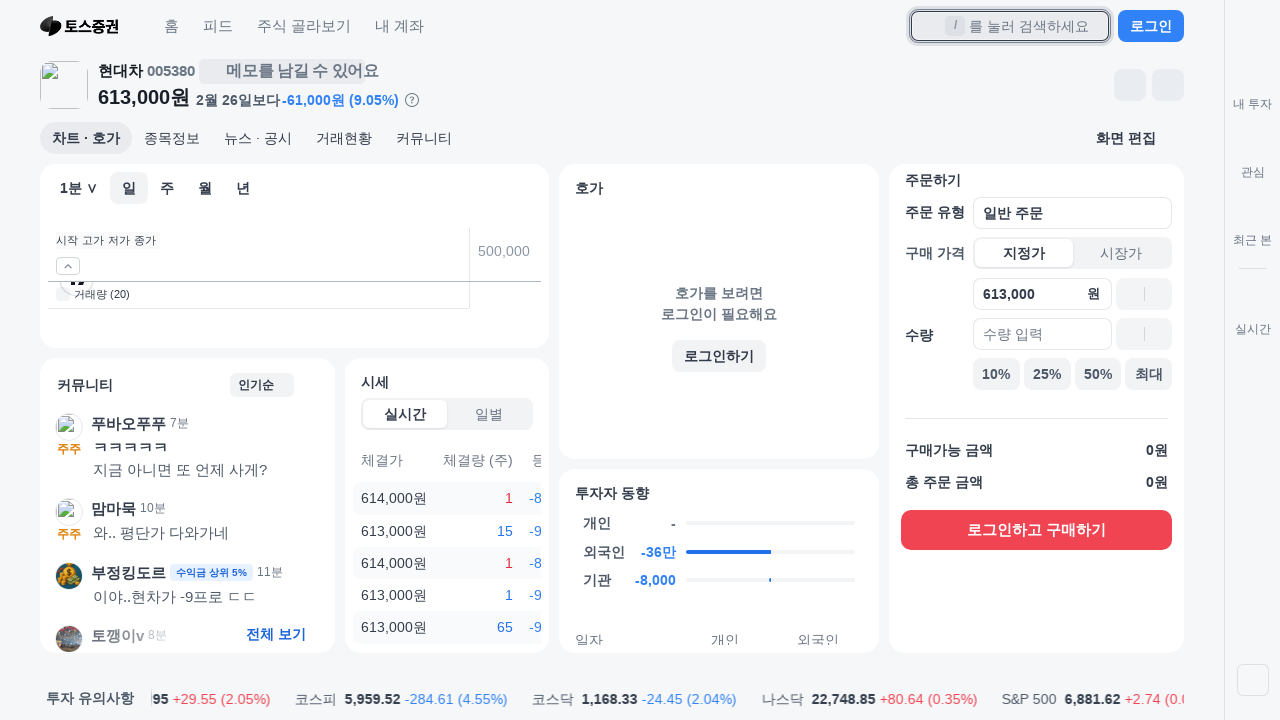